Tests that clicking a disabled checkbox does not change its state

Starting URL: https://www.selenium.dev/selenium/web/formPage.html

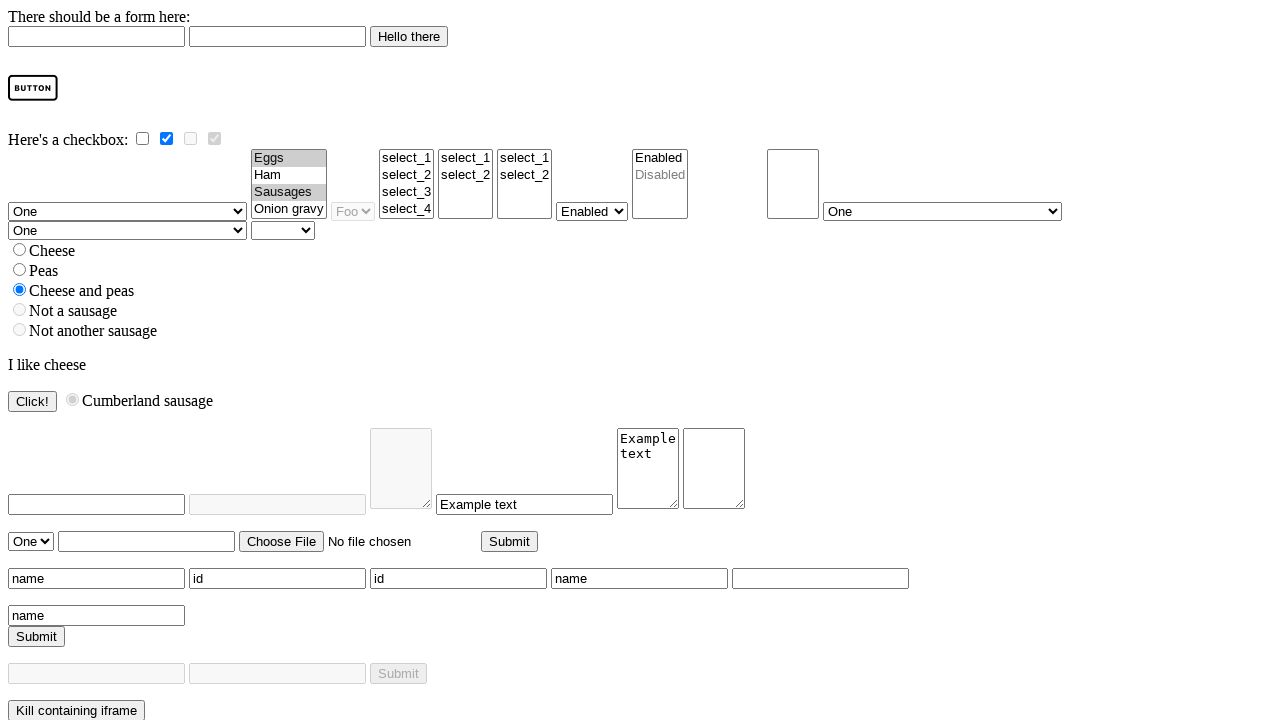

Navigated to form page
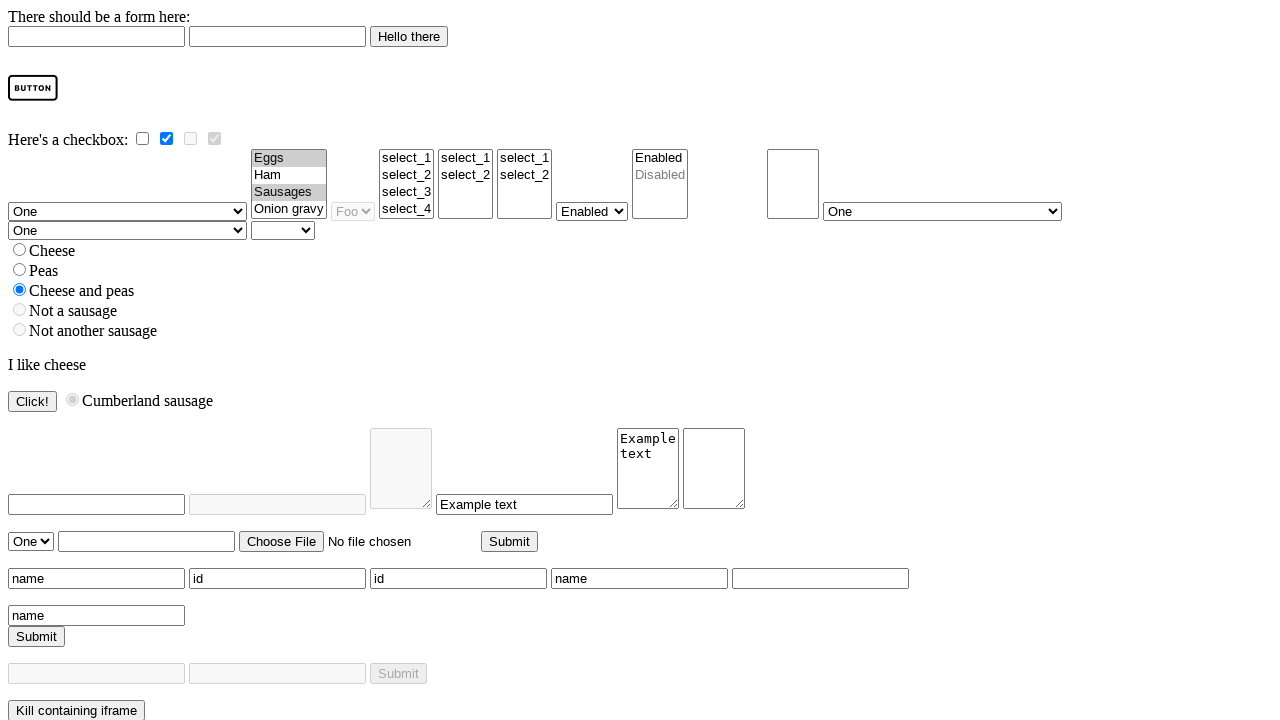

Located disabled checkbox element
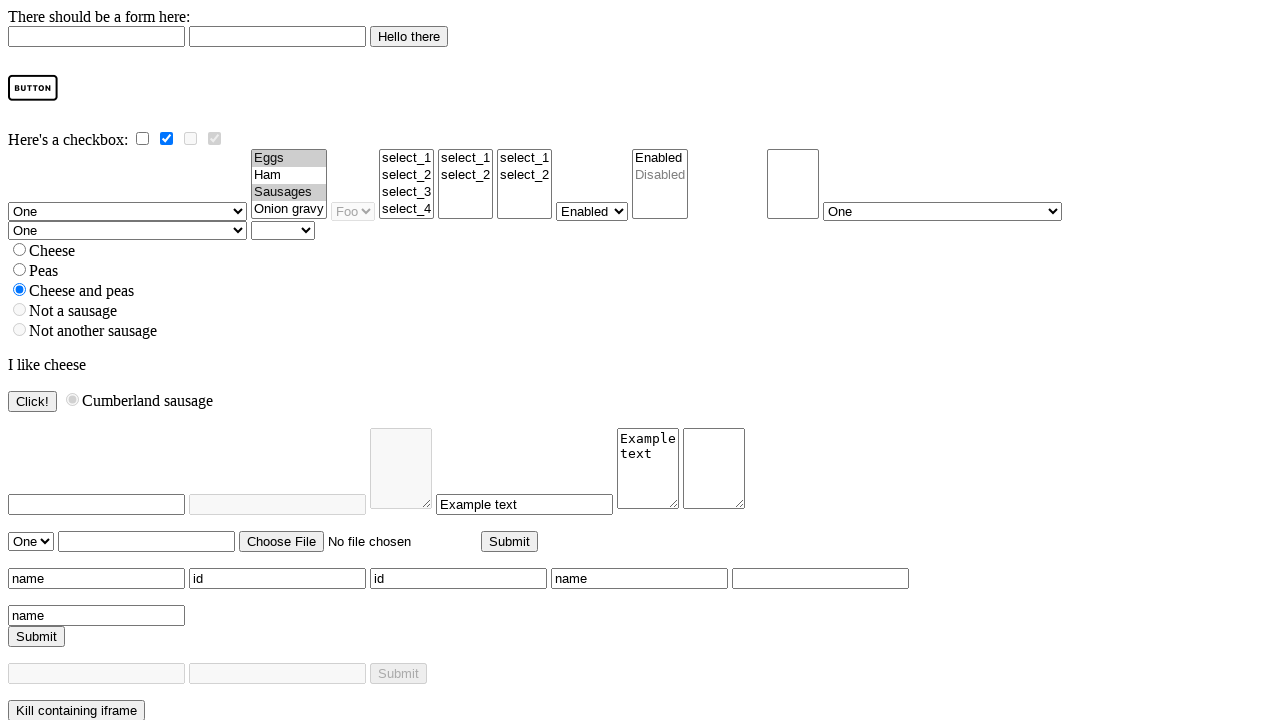

Checked initial state of disabled checkbox: False
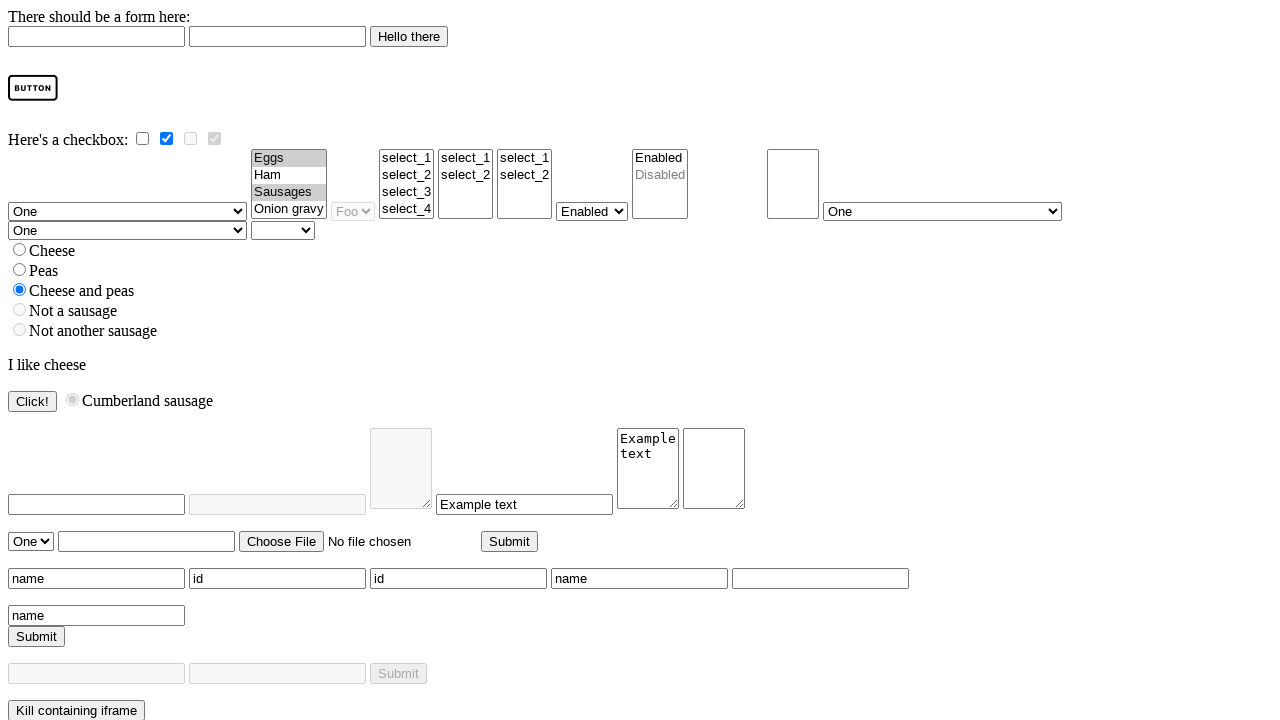

Force clicked the disabled checkbox at (190, 138) on #disabledchecky
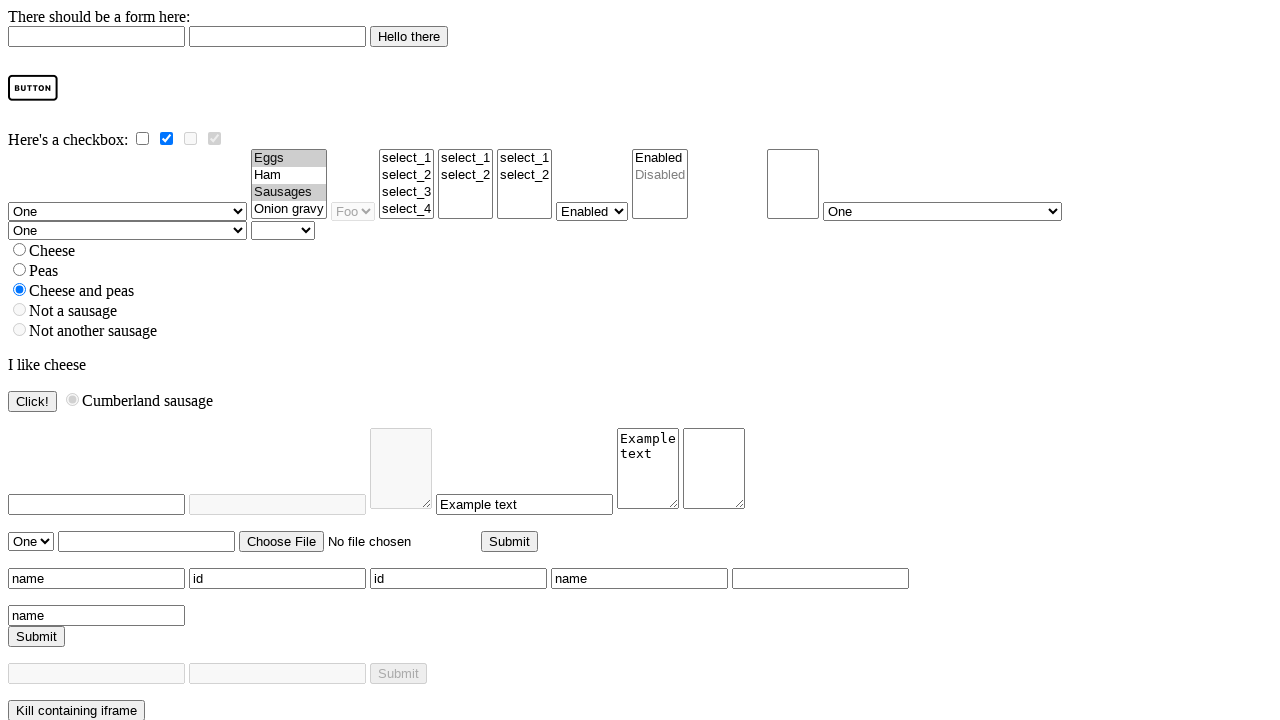

Verified that disabled checkbox state did not change after click
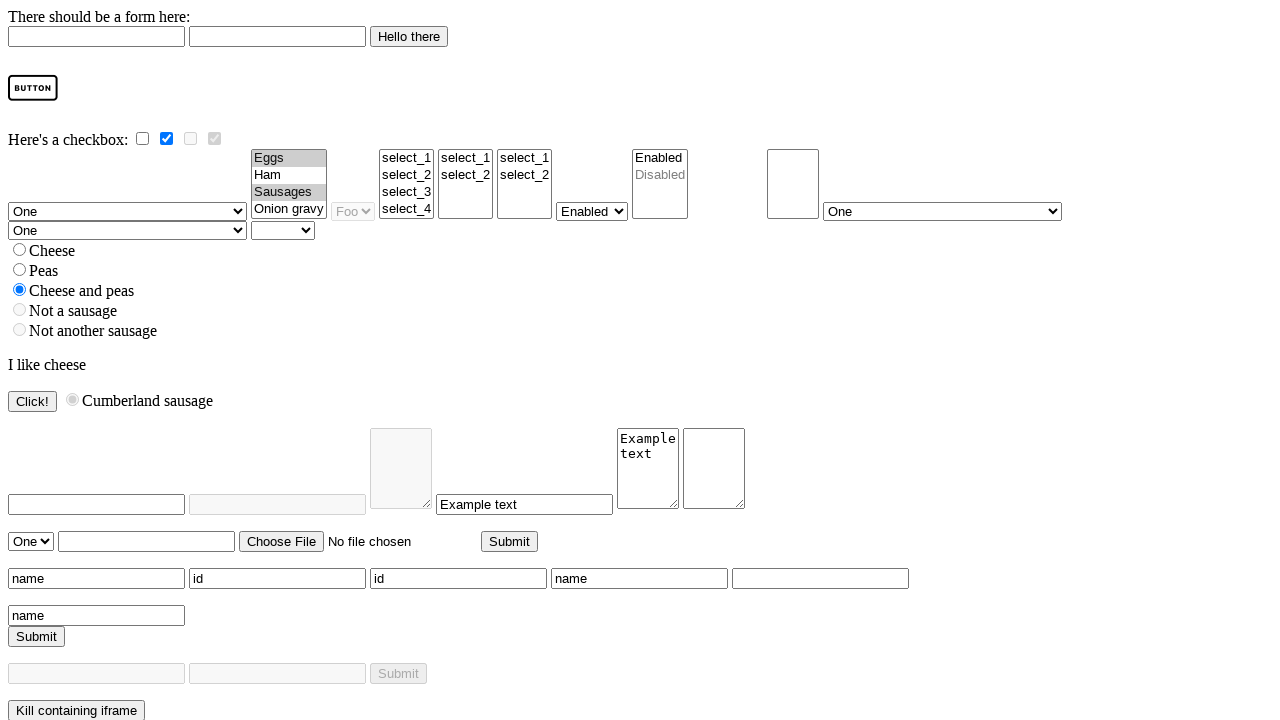

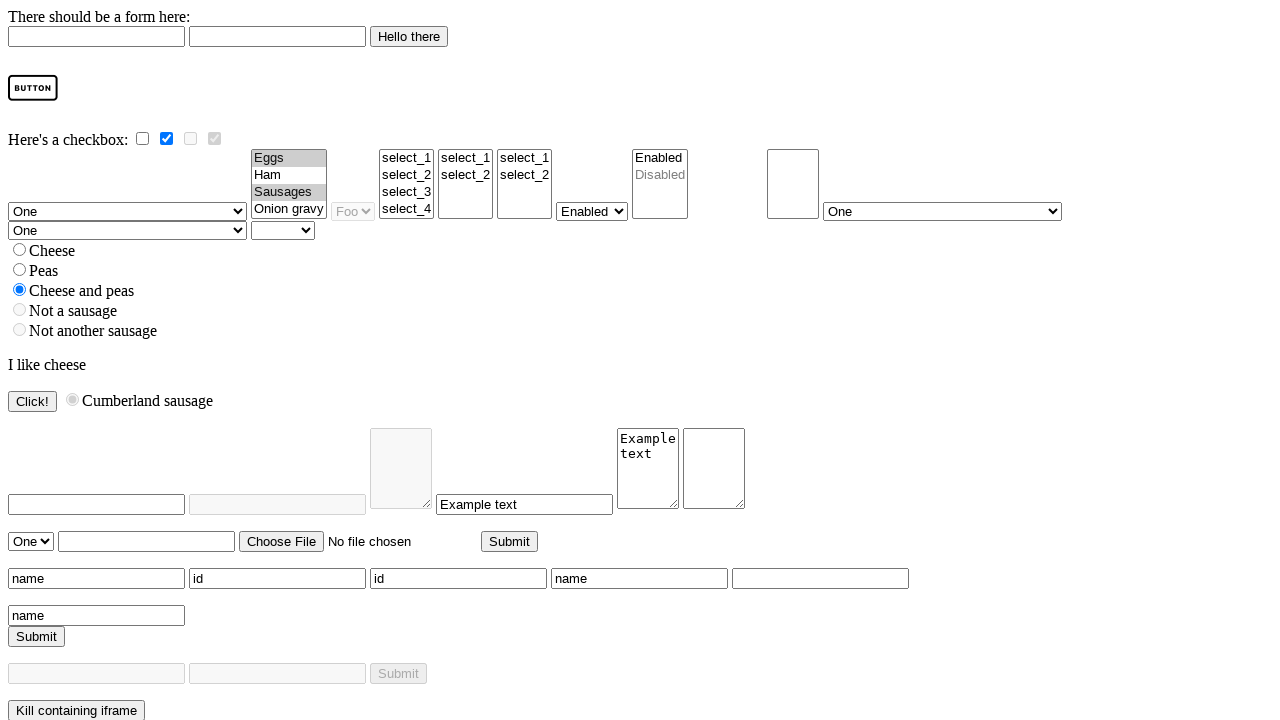